Tests shoe size checker with an invalid size (33) and verifies the error message

Starting URL: https://lm.skillbox.cc/qa_tester/module03/practice1/

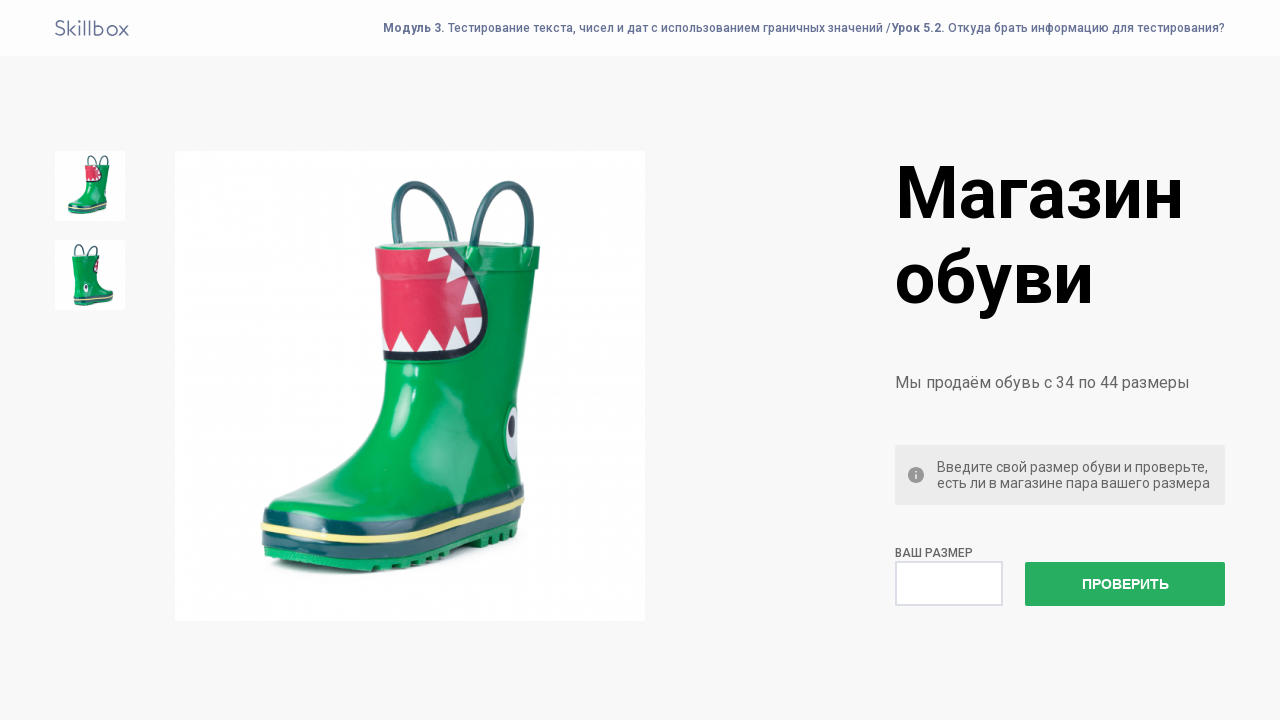

Filled shoe size field with invalid size '33' on #size
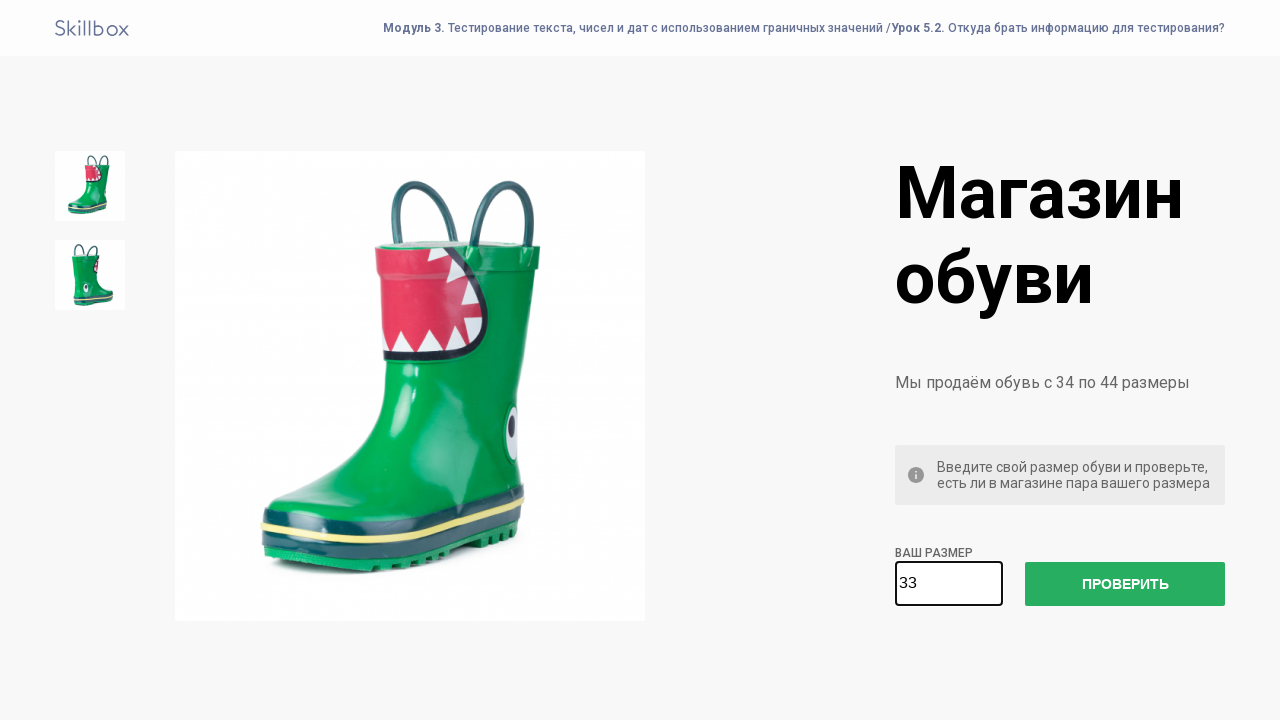

Clicked the submit button to check shoe size at (1125, 584) on button
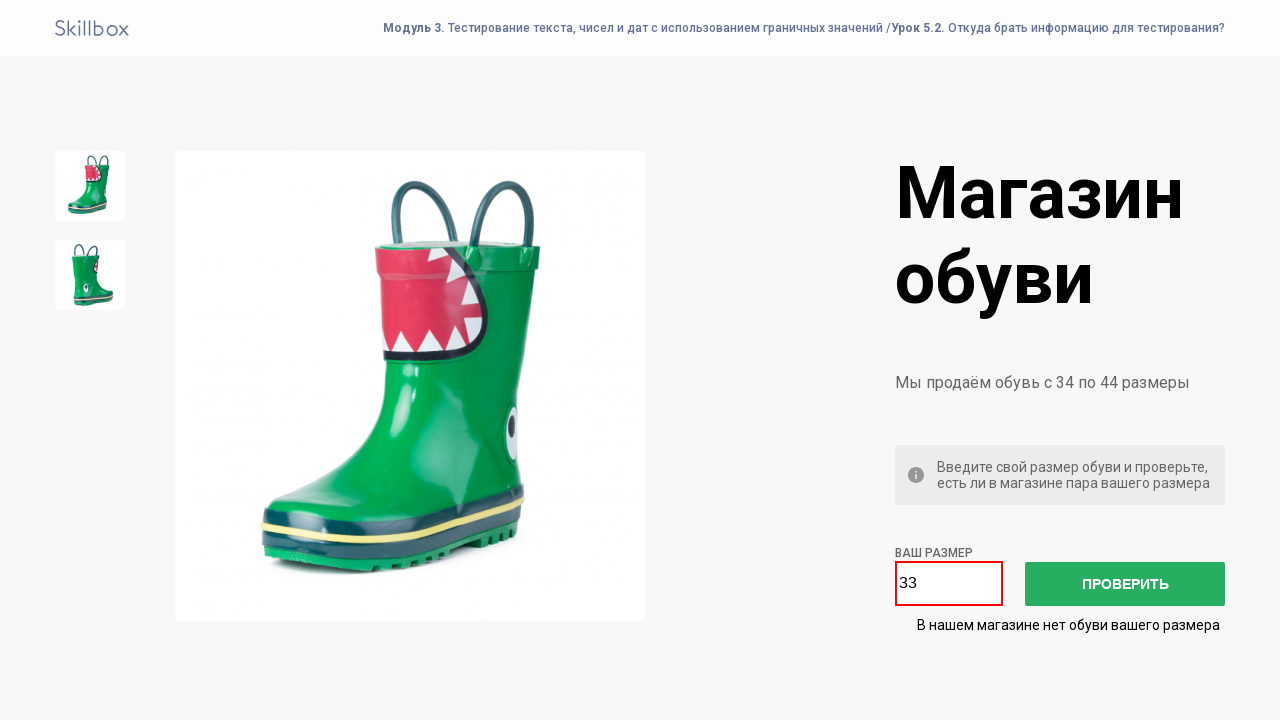

Error message appeared confirming invalid size rejection
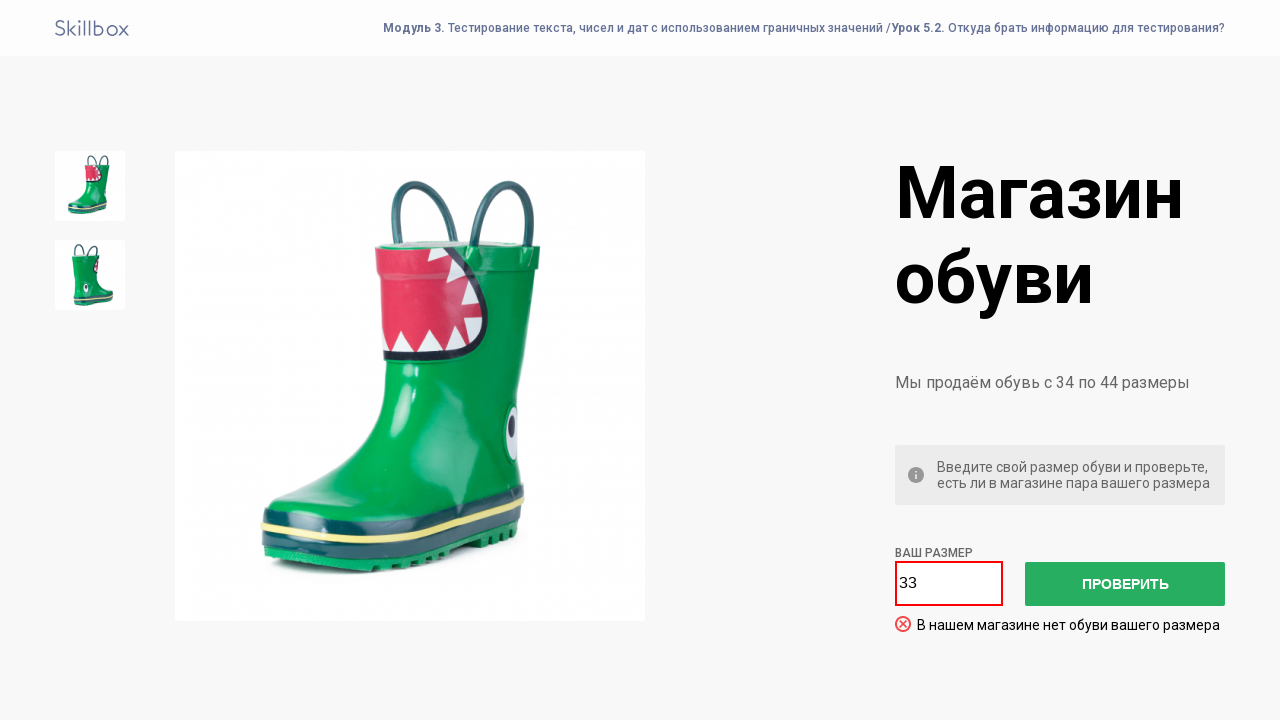

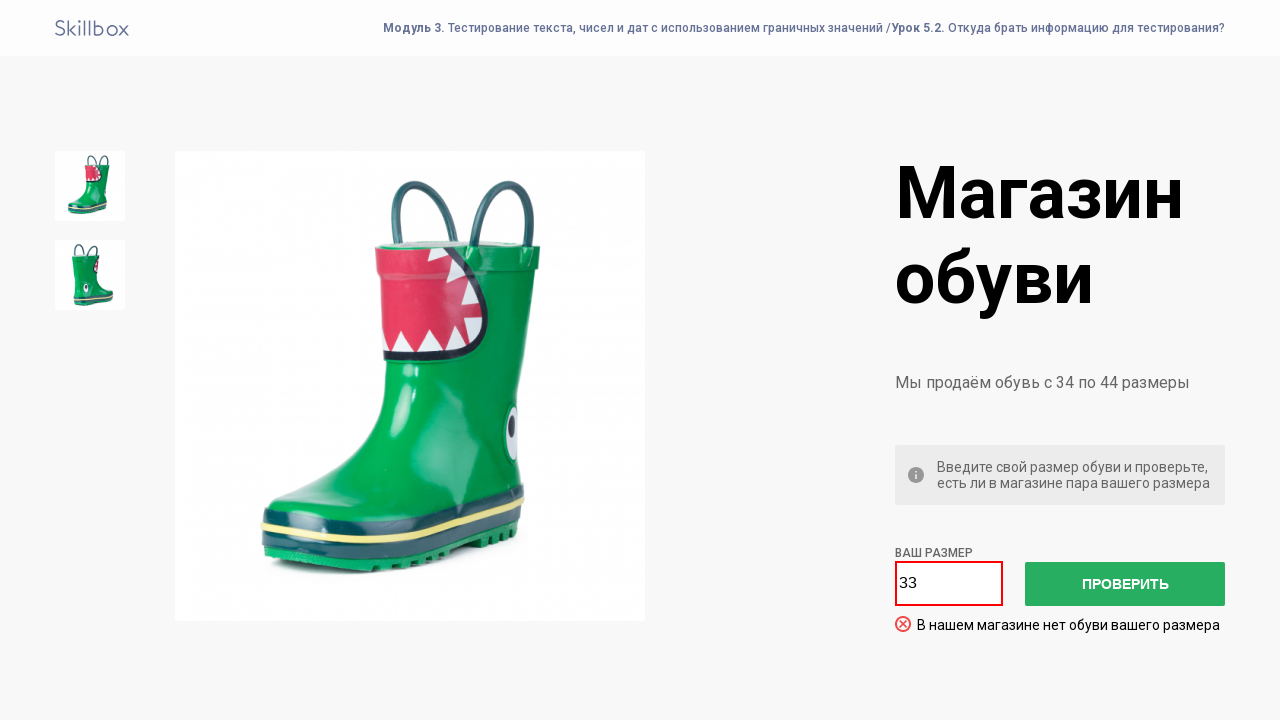